Navigates to a blog post about Selenium locators and finds all links containing the partial text "Element By"

Starting URL: http://software-testing-tutorials-automation.blogspot.in/2014/01/how-to-locate-element-by-link-text-or.html

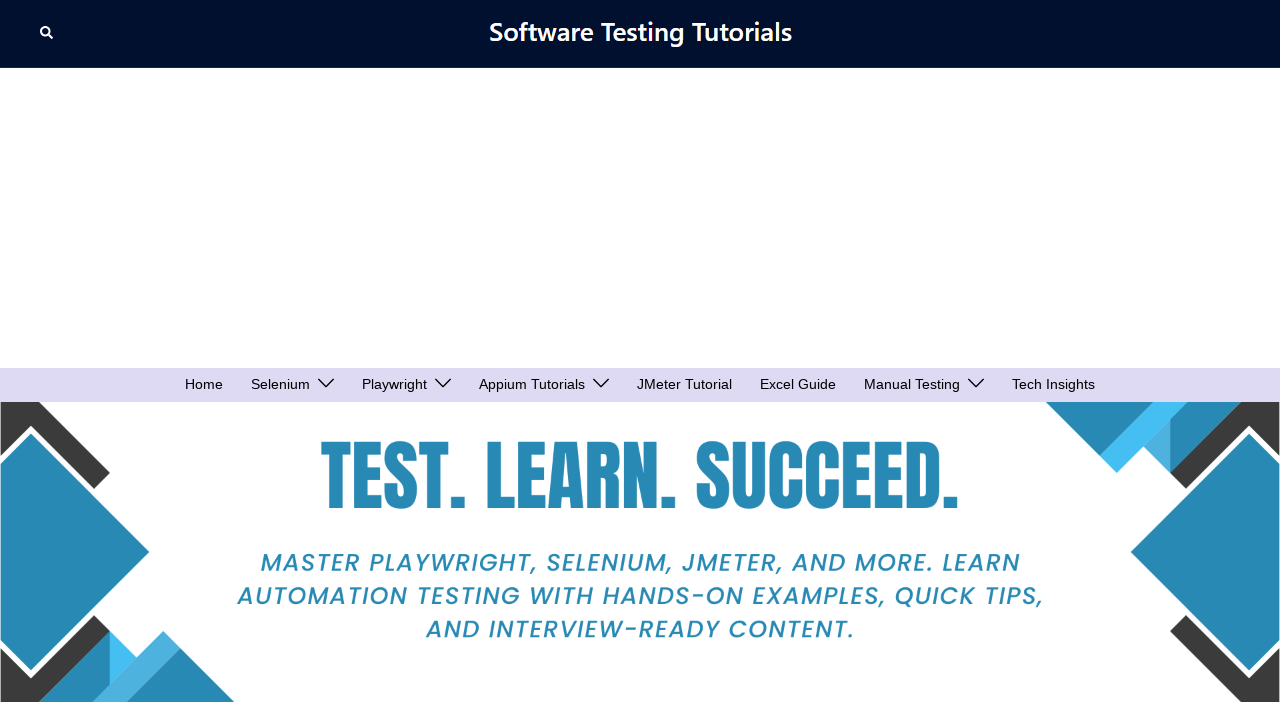

Navigated to blog post about Selenium locators
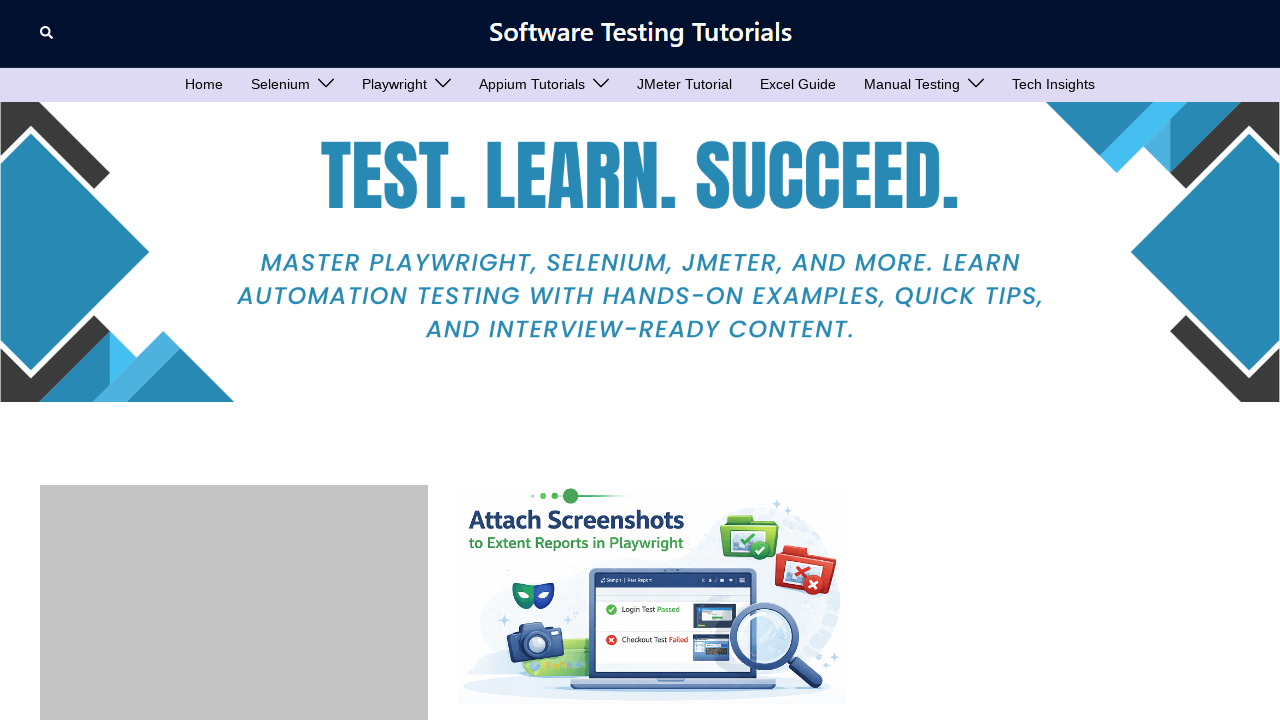

Page DOM content loaded
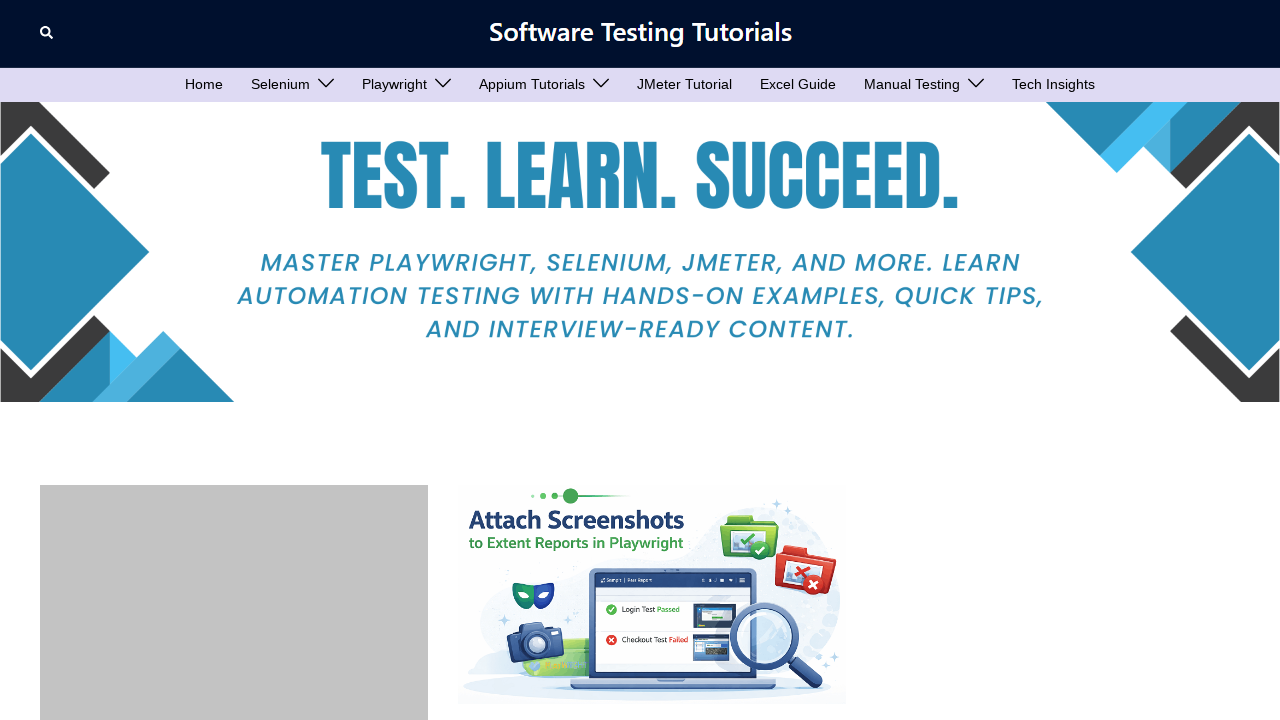

Found all links containing partial text 'Element By'
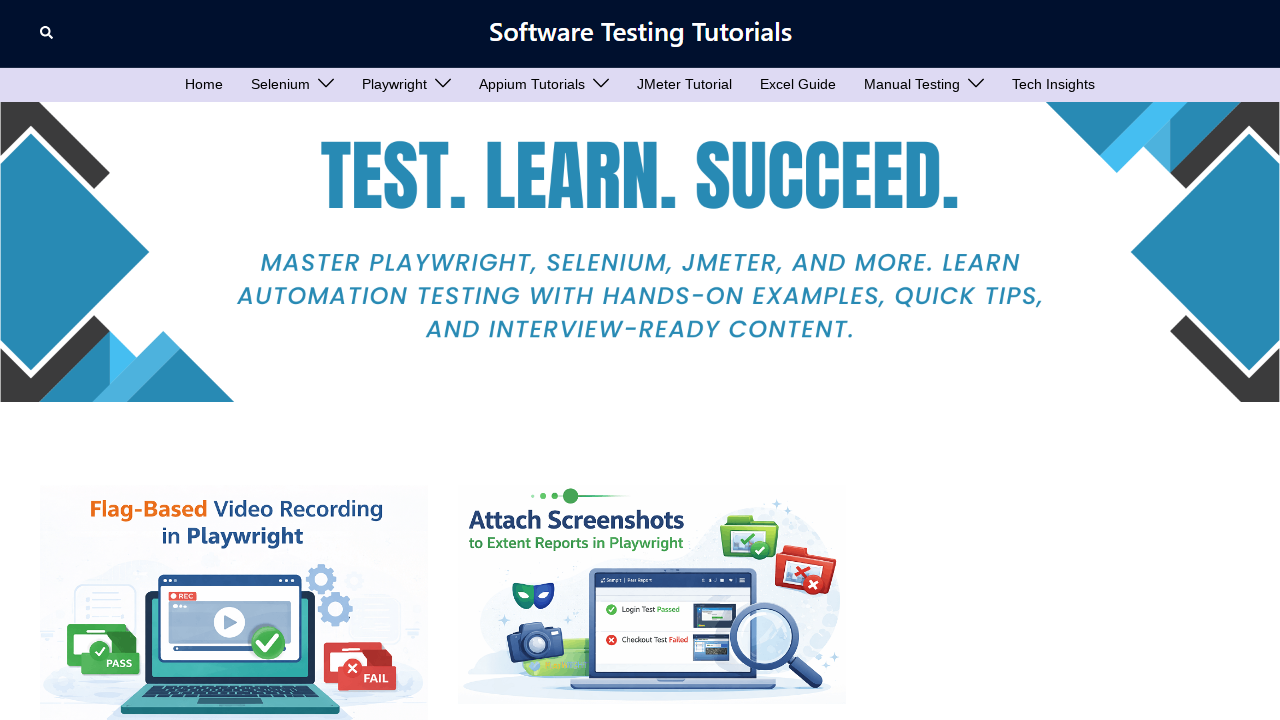

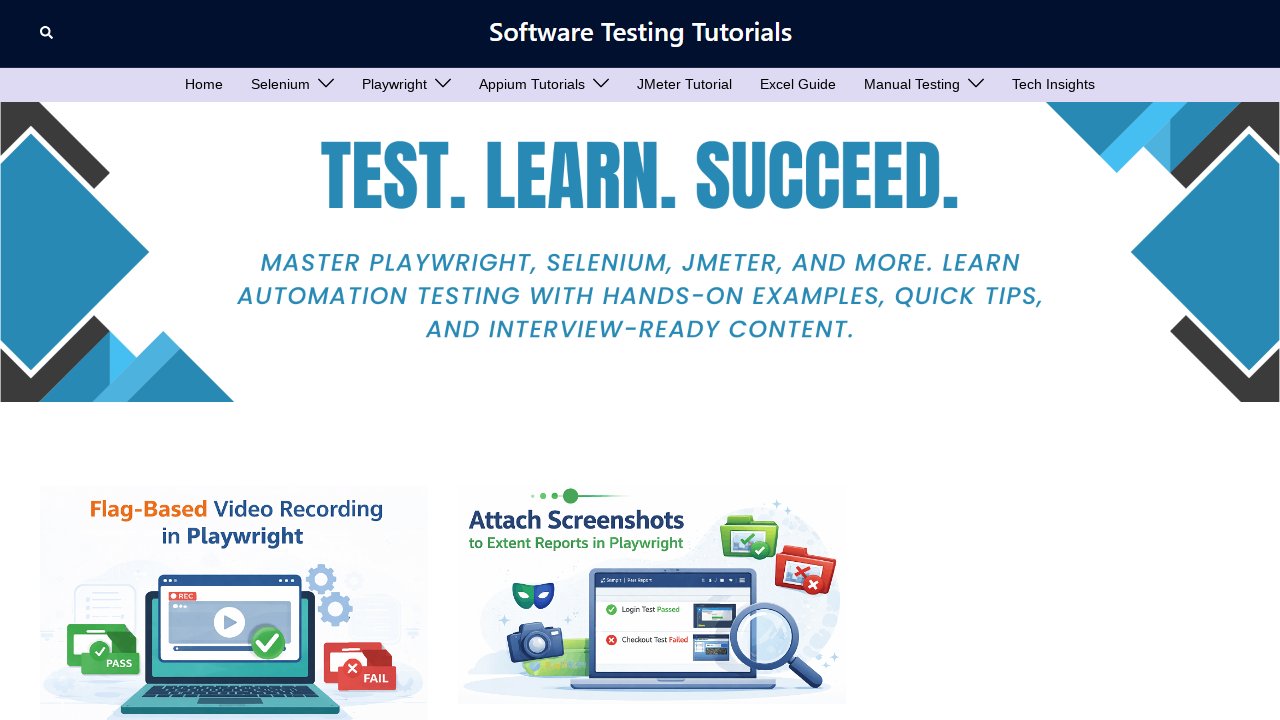